Tests JavaScript alert handling by triggering different types of alerts and interacting with them

Starting URL: http://the-internet.herokuapp.com/javascript_alerts

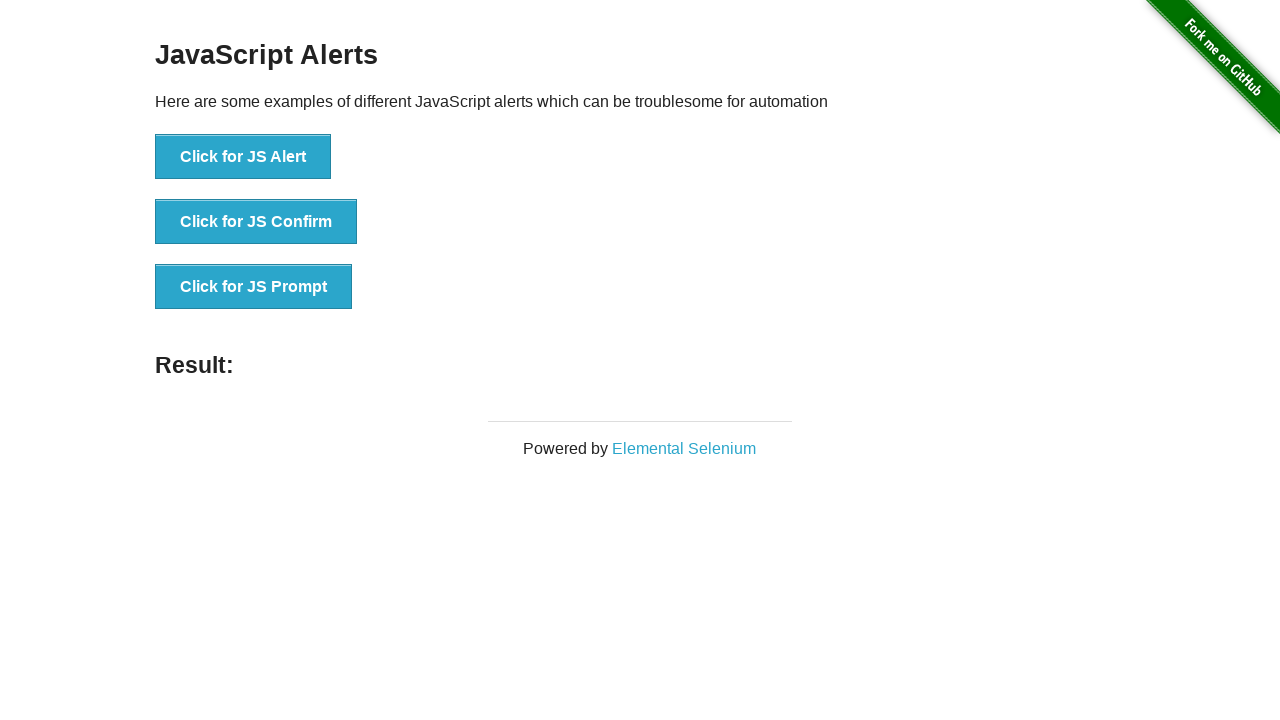

Clicked button to trigger JavaScript alert at (243, 157) on text='Click for JS Alert'
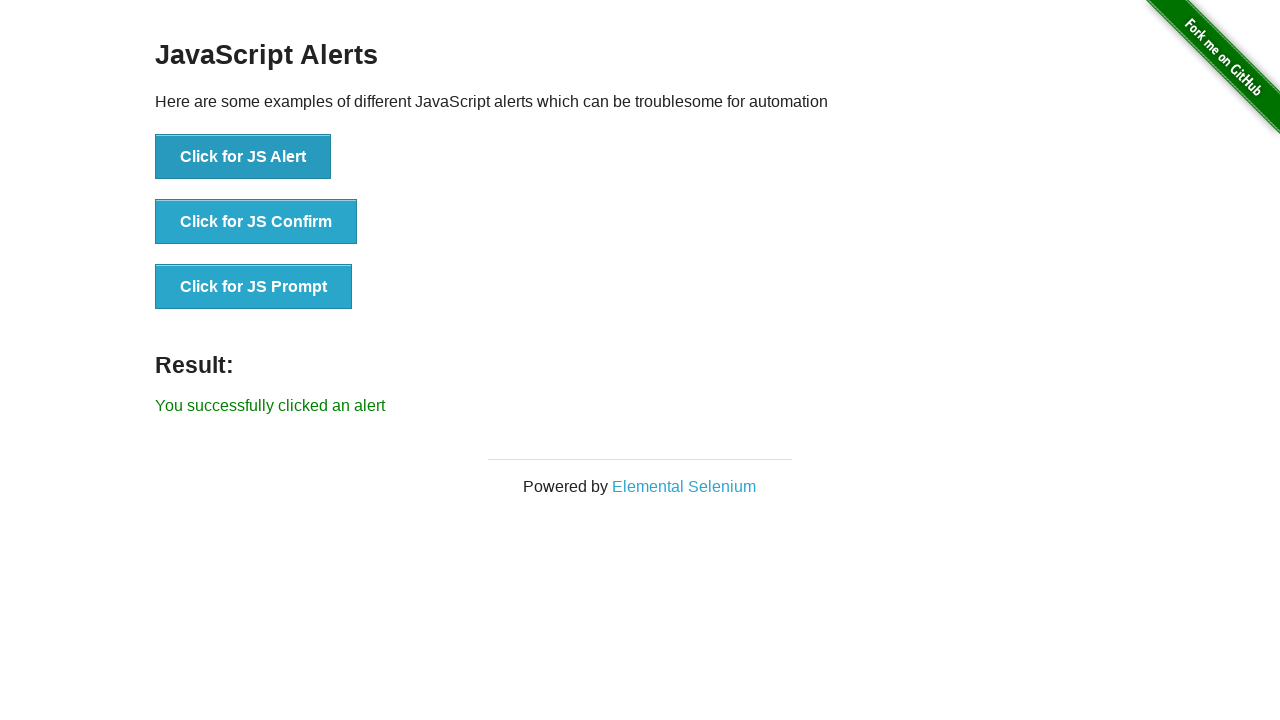

Set up dialog handler to accept alerts
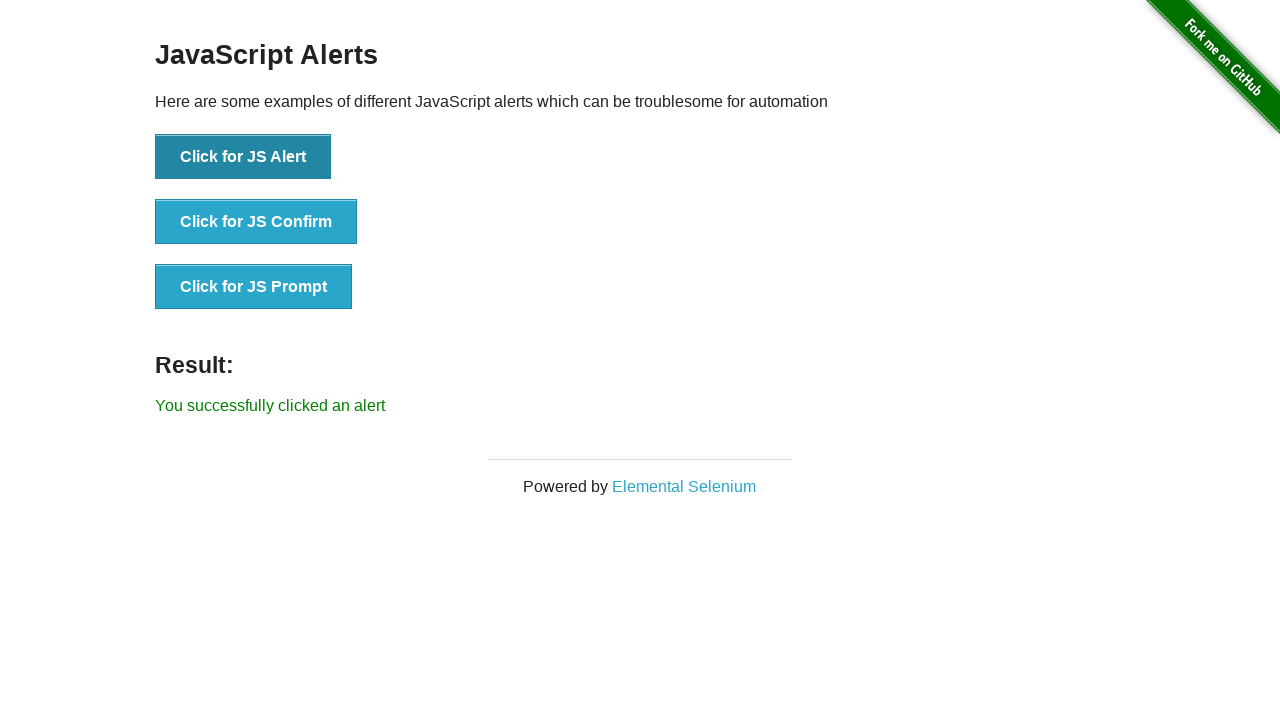

Clicked button to trigger JavaScript confirm dialog at (256, 222) on text='Click for JS Confirm'
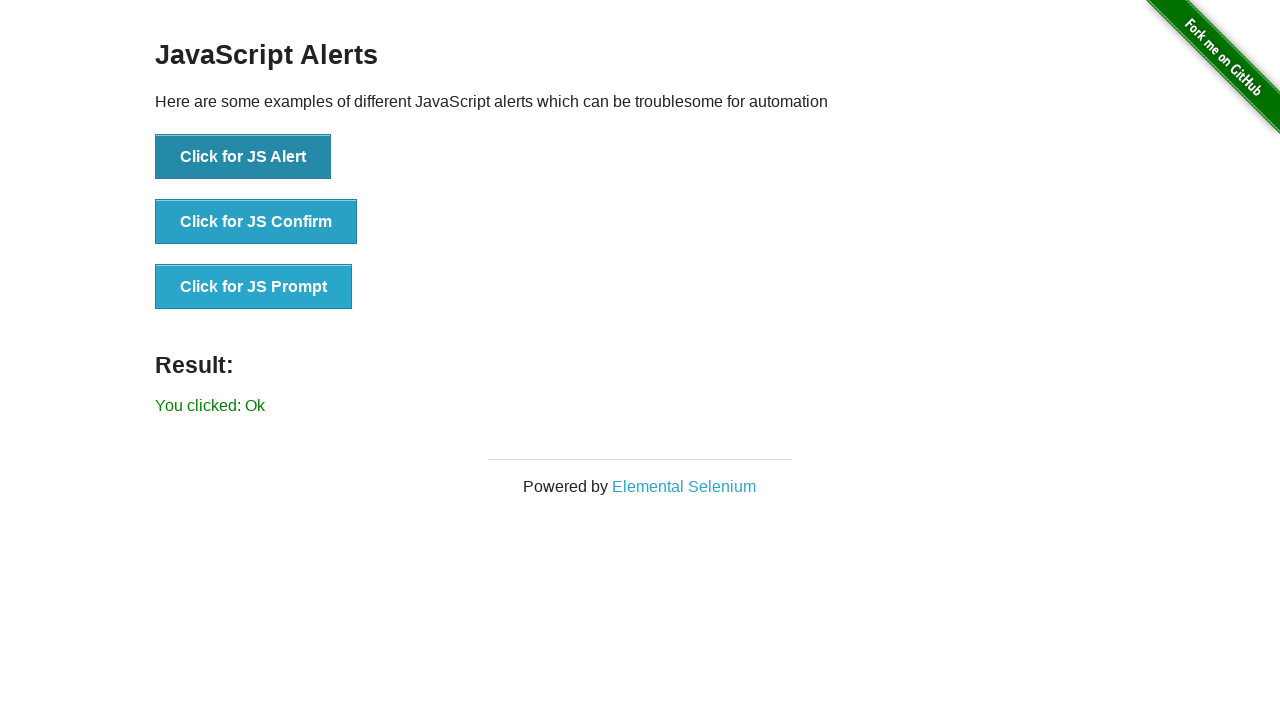

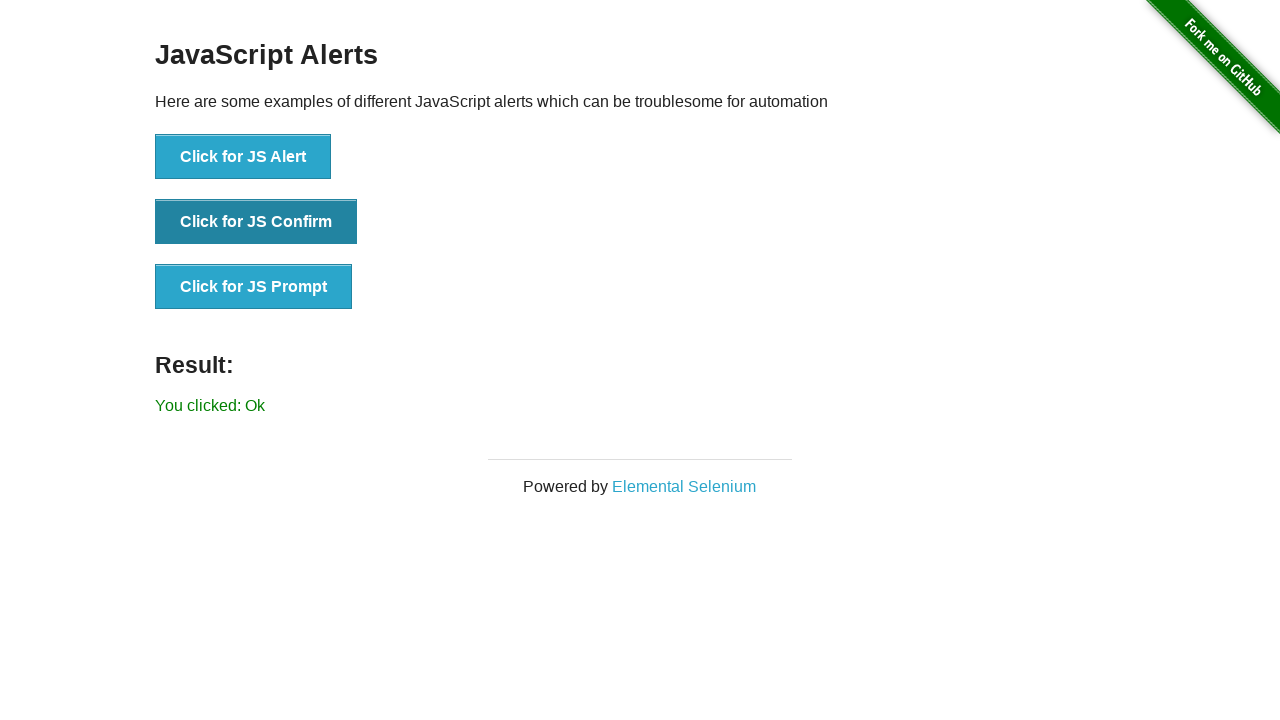